Tests a slow calculator by setting a delay, performing addition (7+8), and verifying the result

Starting URL: https://bonigarcia.dev/selenium-webdriver-java/slow-calculator.html

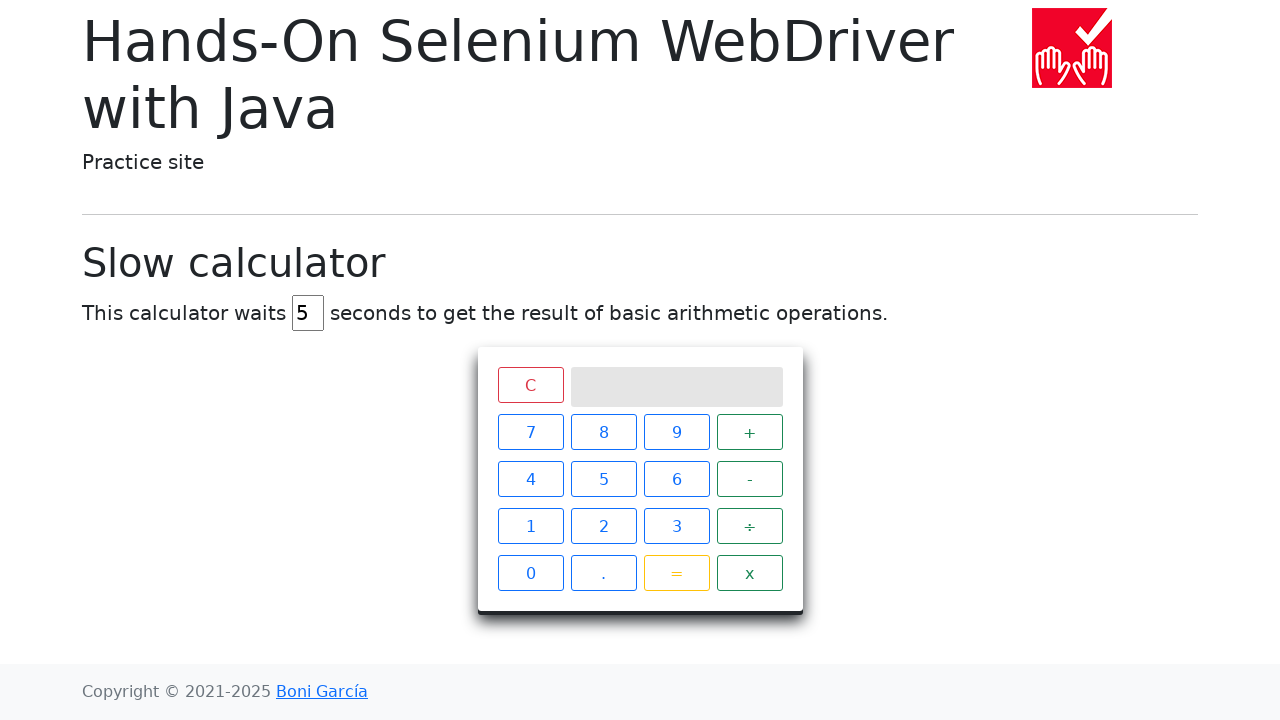

Cleared the delay input field on #delay
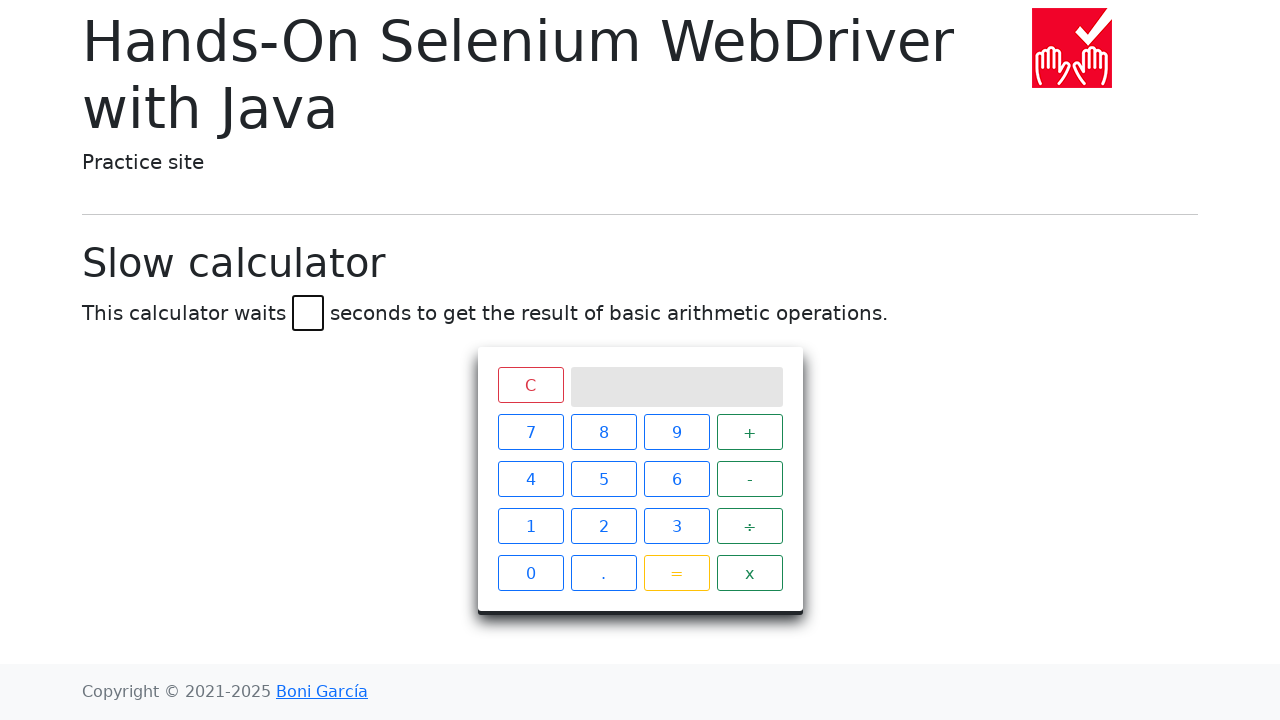

Set delay to 45 seconds on #delay
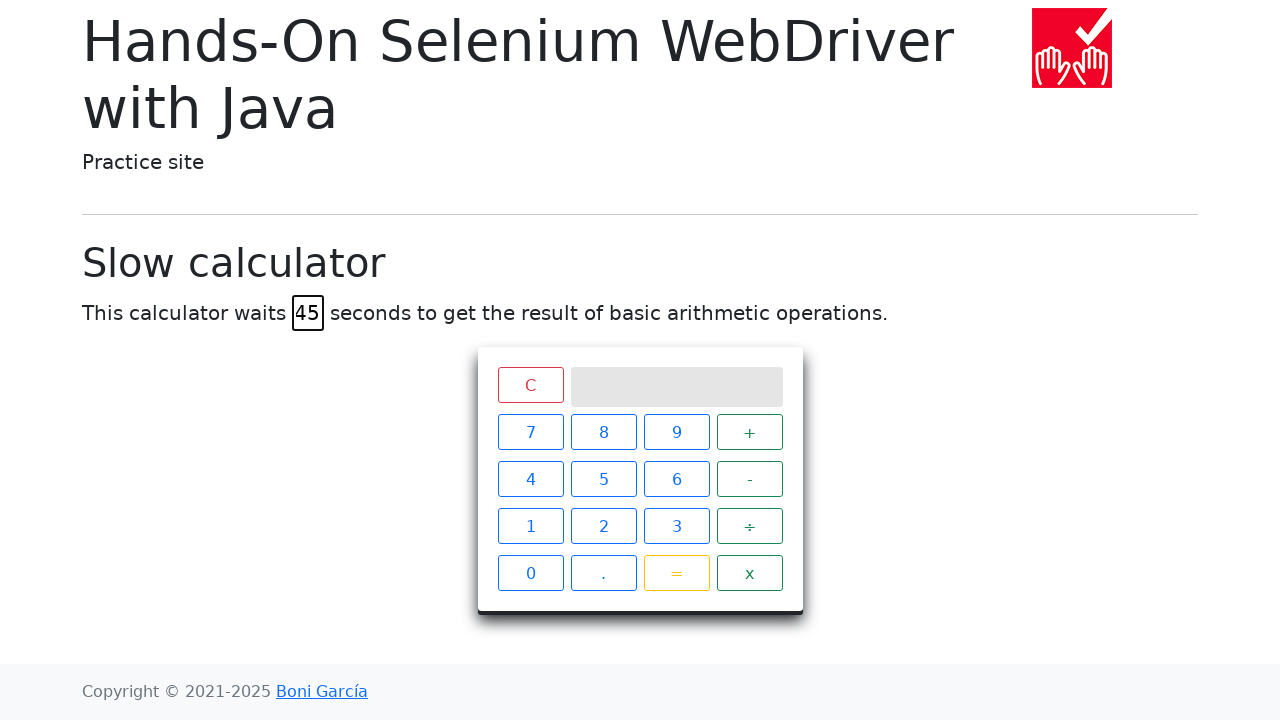

Clicked calculator button '7' at (530, 432) on xpath=//span[text()='7' and contains(@class, 'btn')]
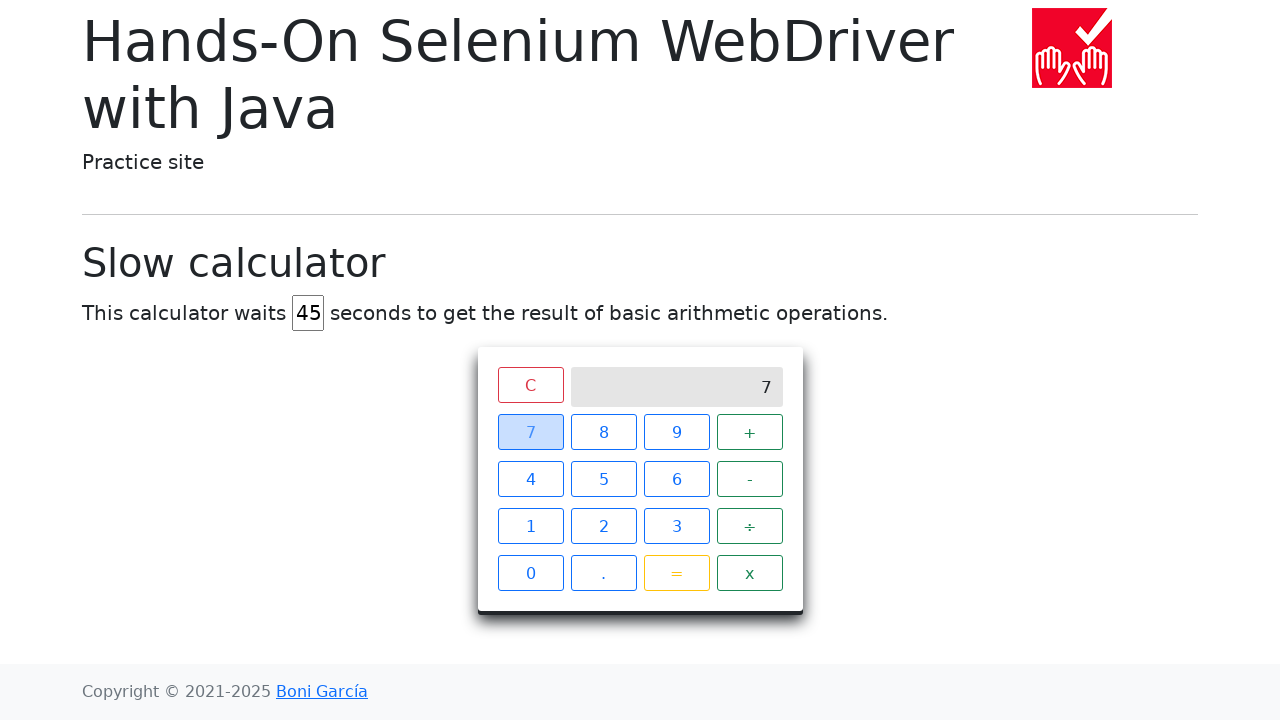

Clicked calculator button '+' at (750, 432) on xpath=//span[text()='+' and contains(@class, 'btn')]
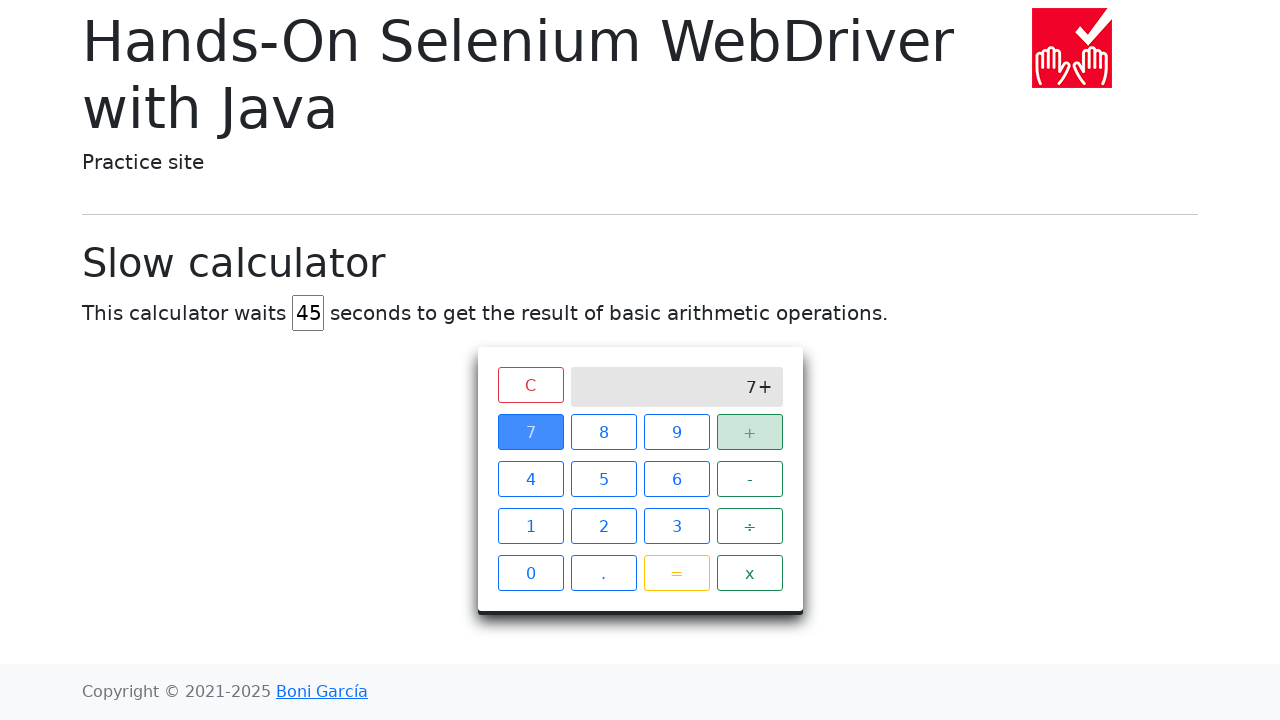

Clicked calculator button '8' at (604, 432) on xpath=//span[text()='8' and contains(@class, 'btn')]
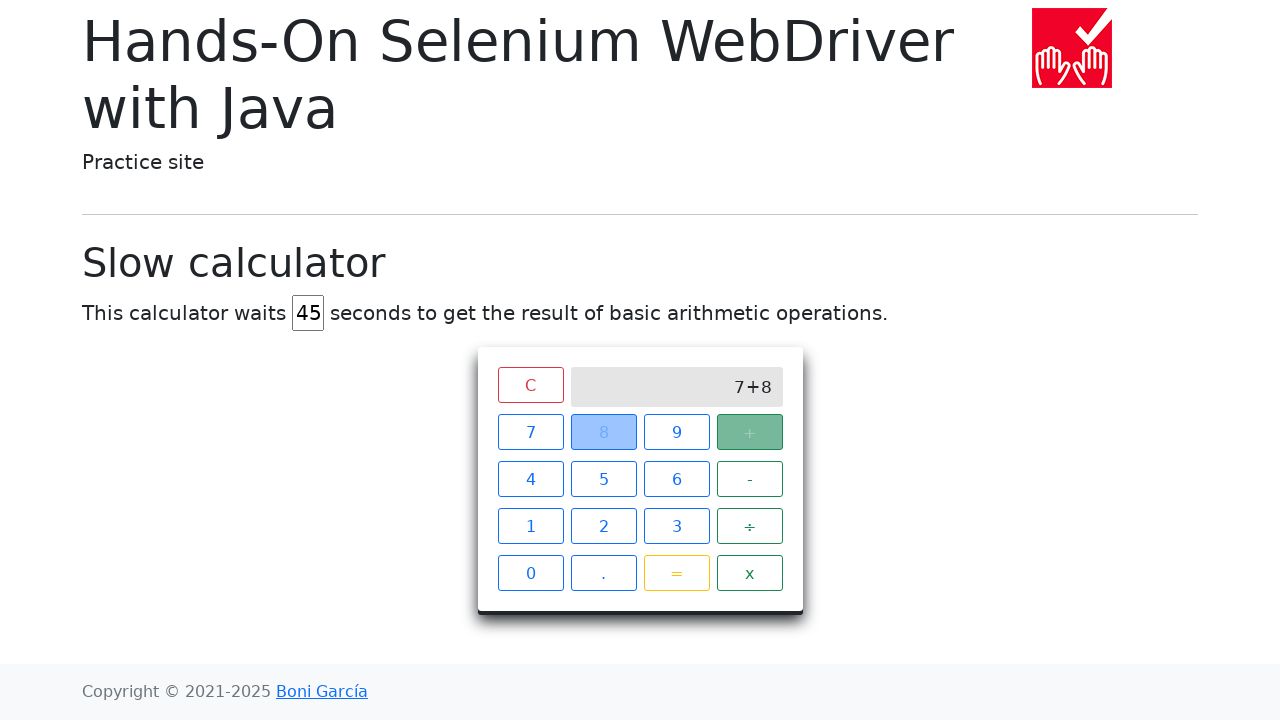

Clicked calculator button '=' at (676, 573) on xpath=//span[text()='=' and contains(@class, 'btn')]
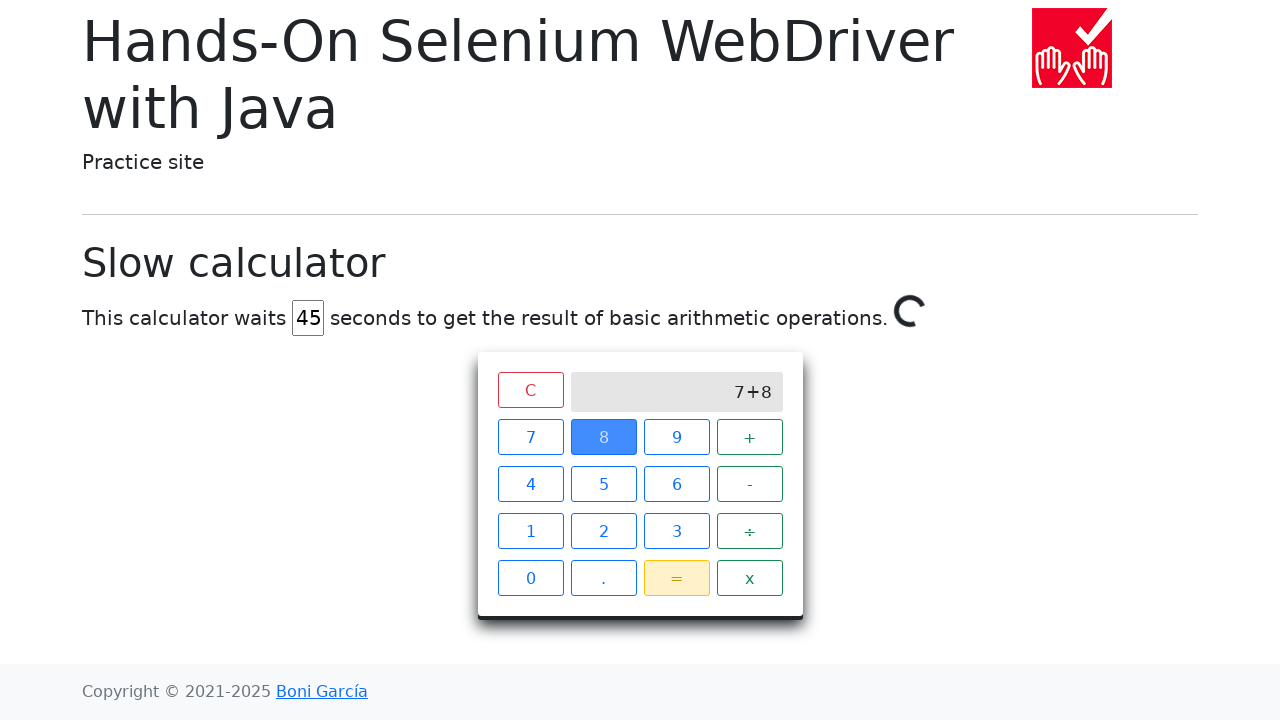

Calculator result '15' appeared on screen after 45 second delay
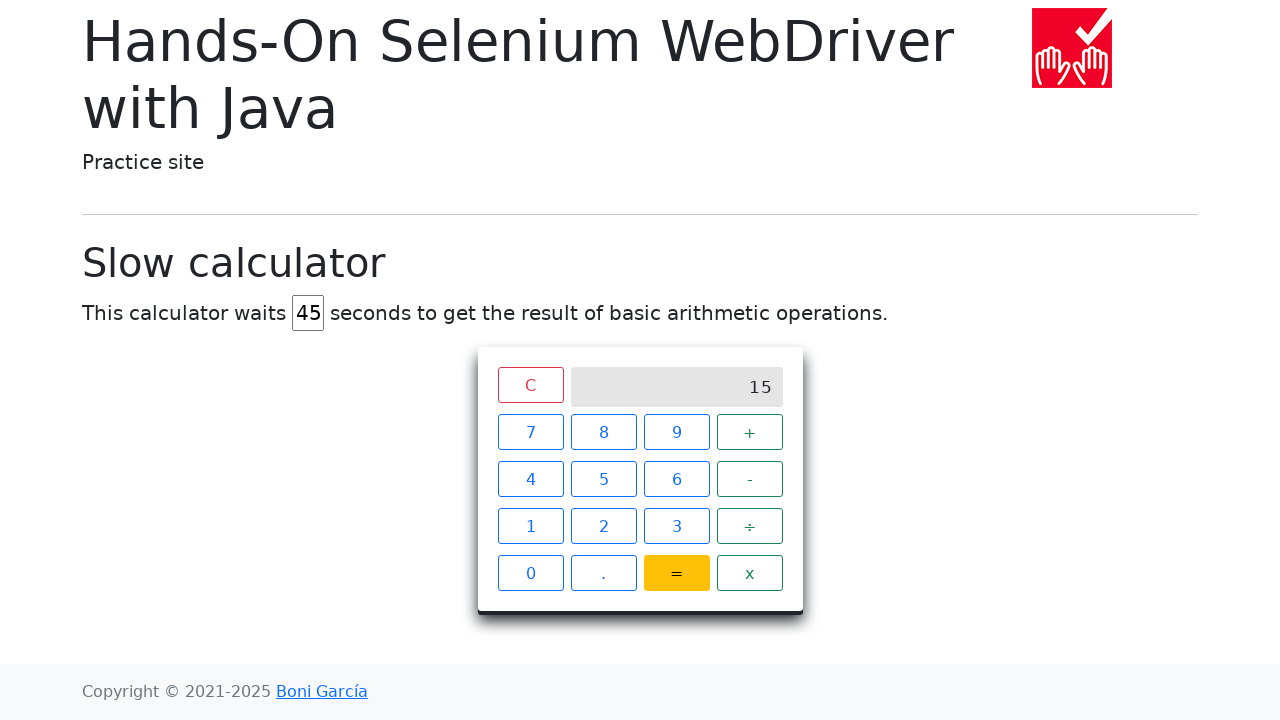

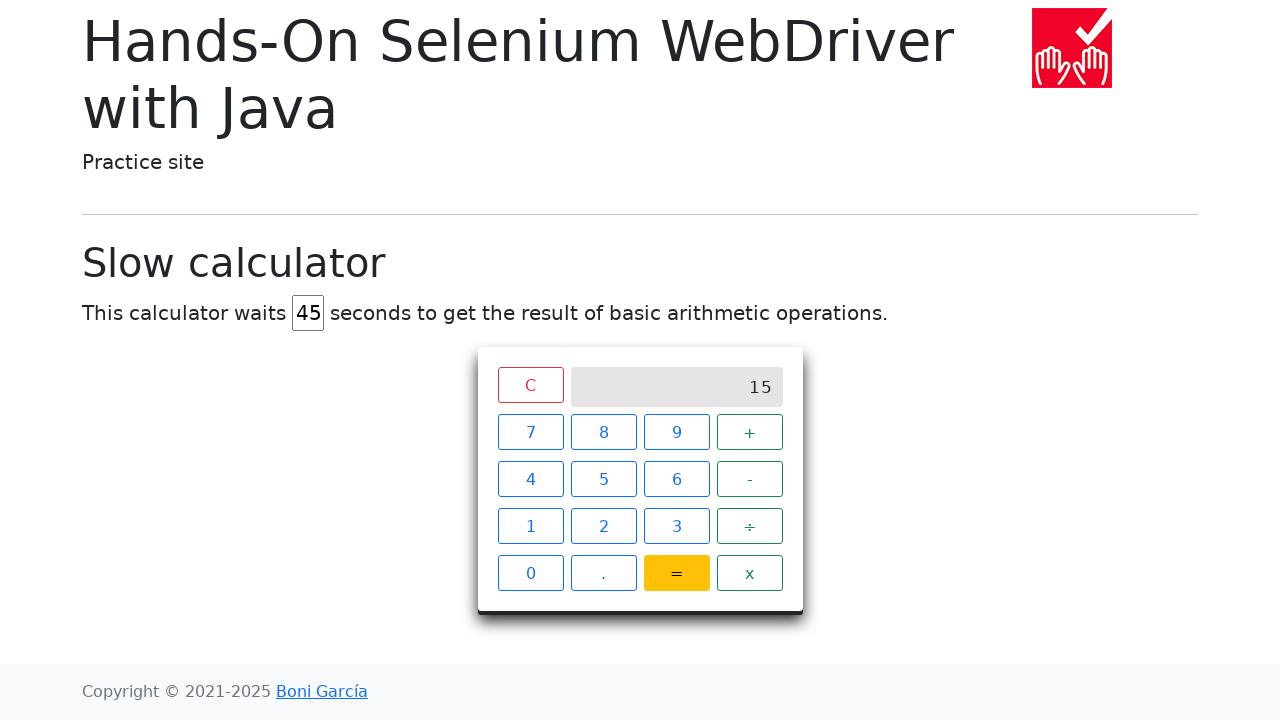